Tests confirmation alert by clicking the Confirmation Alert button and dismissing/cancelling the confirmation dialog

Starting URL: https://training-support.net/webelements/alerts

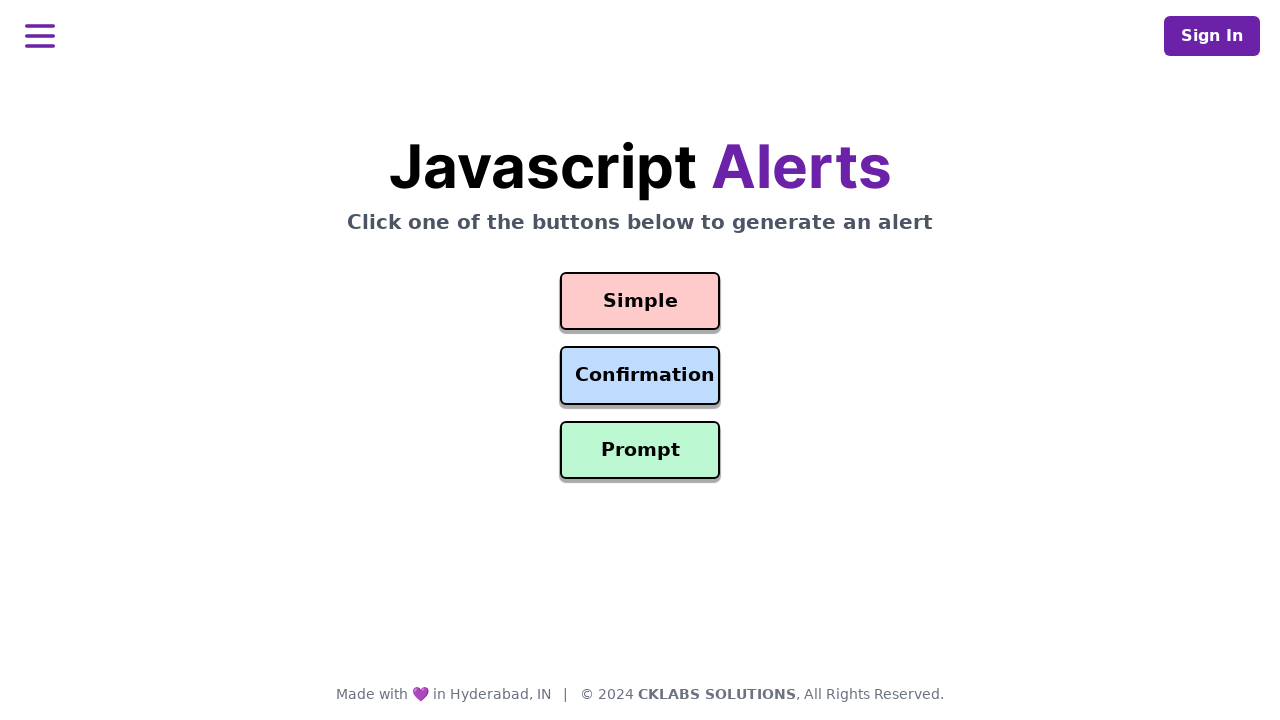

Set up dialog handler to dismiss confirmation alerts
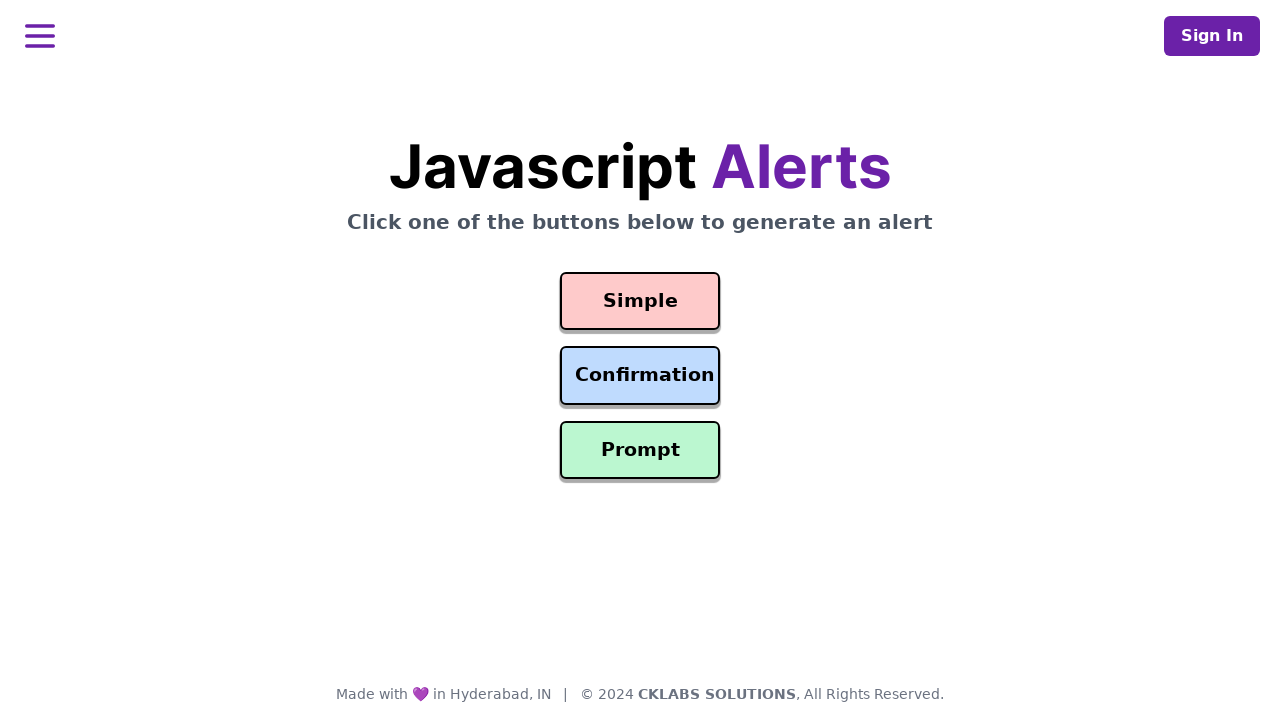

Clicked the Confirmation Alert button at (640, 376) on #confirmation
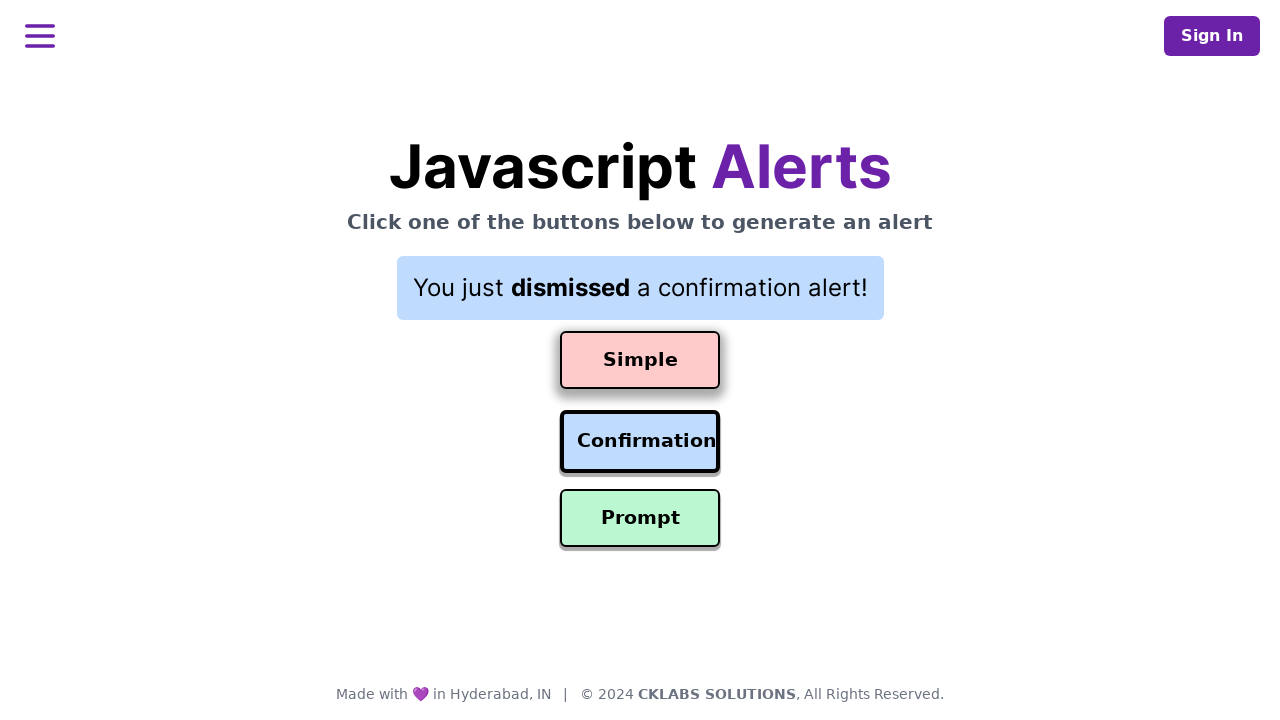

Confirmation alert was dismissed and result element loaded
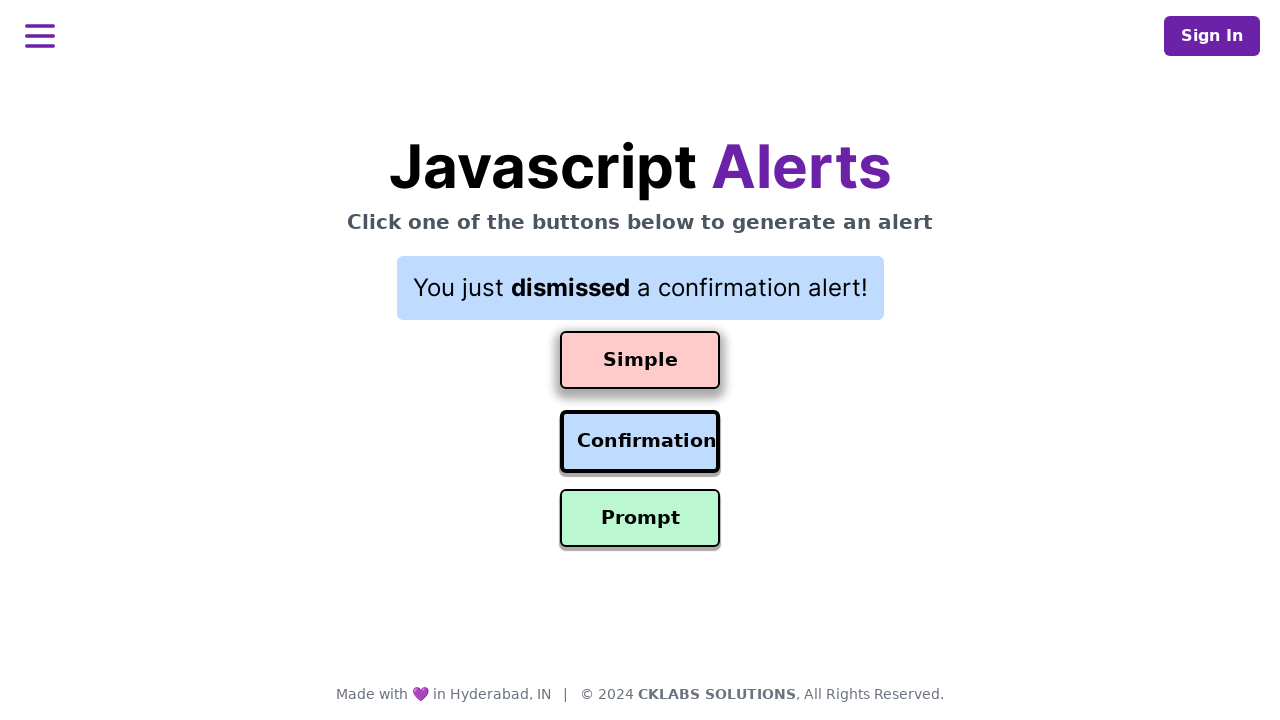

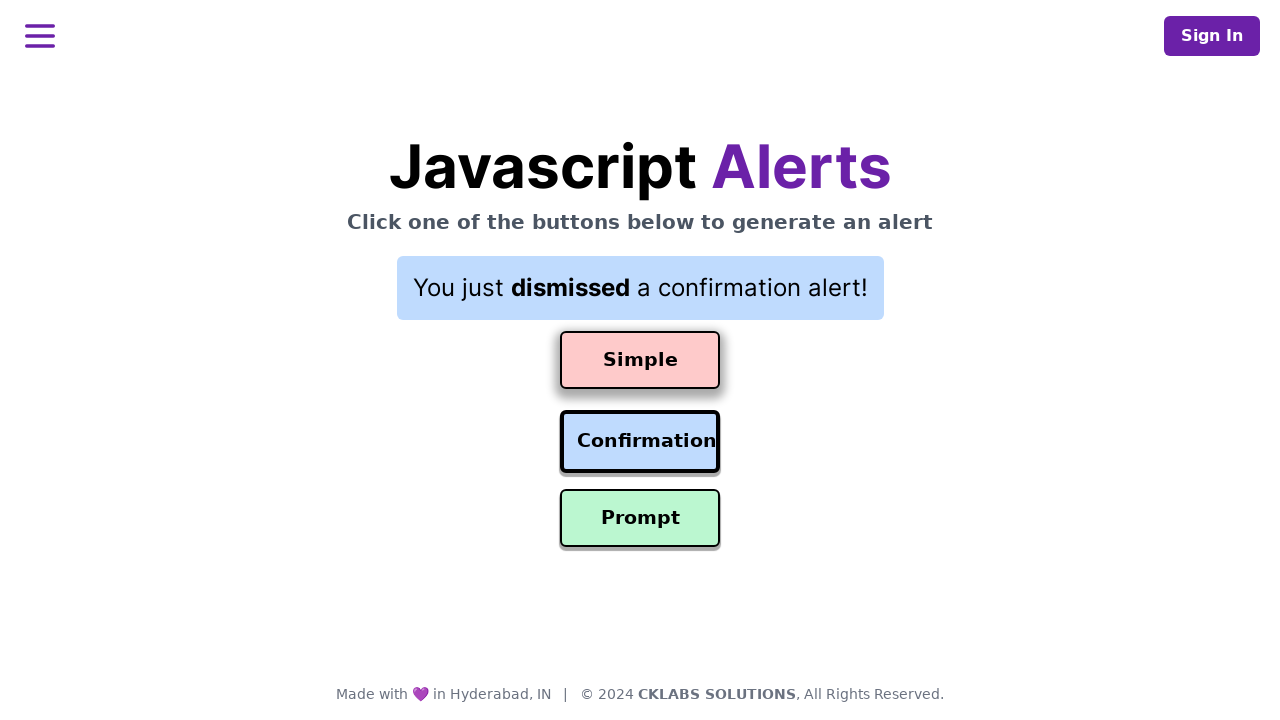